Tests the demo banking application by clicking the Customer Login button, selecting a customer from the dropdown, logging in, and navigating to perform a transaction action.

Starting URL: https://www.globalsqa.com/angularJs-protractor/BankingProject/#/login

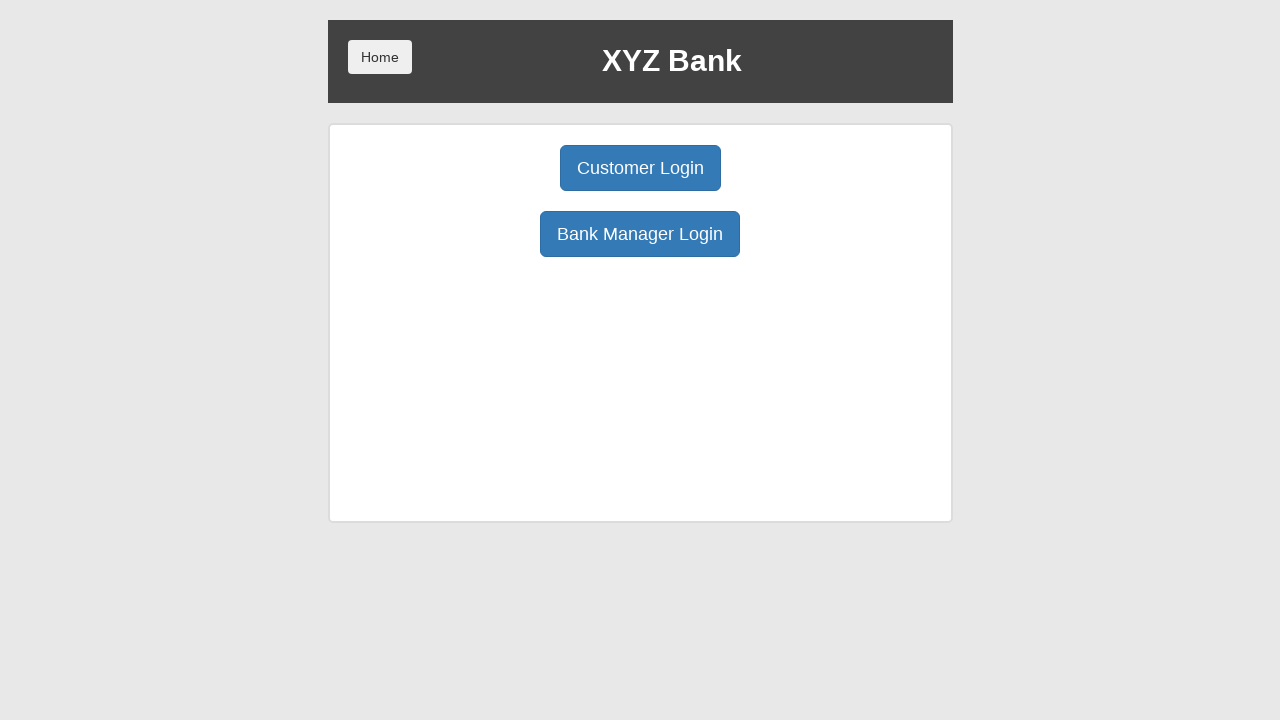

Clicked the Customer Login button at (640, 168) on button.btn.btn-primary.btn-lg
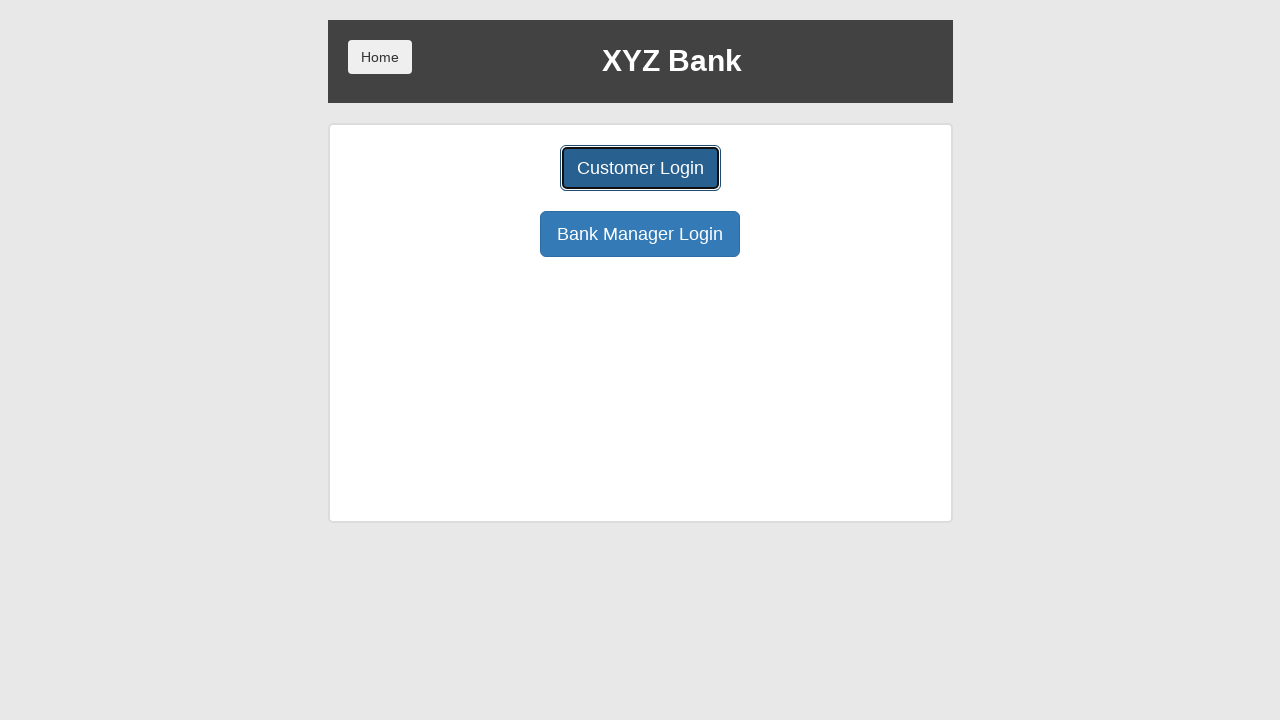

Customer dropdown selector became available
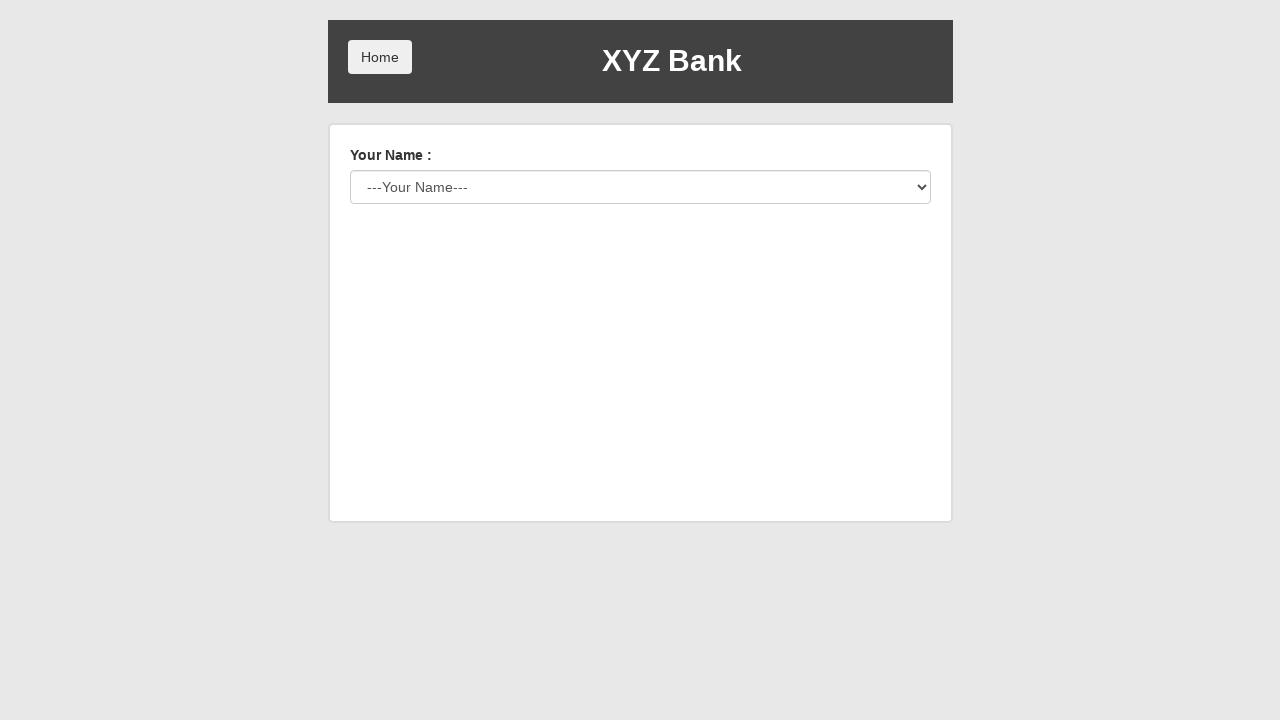

Selected customer from dropdown (value: 2) on select[name='userSelect']
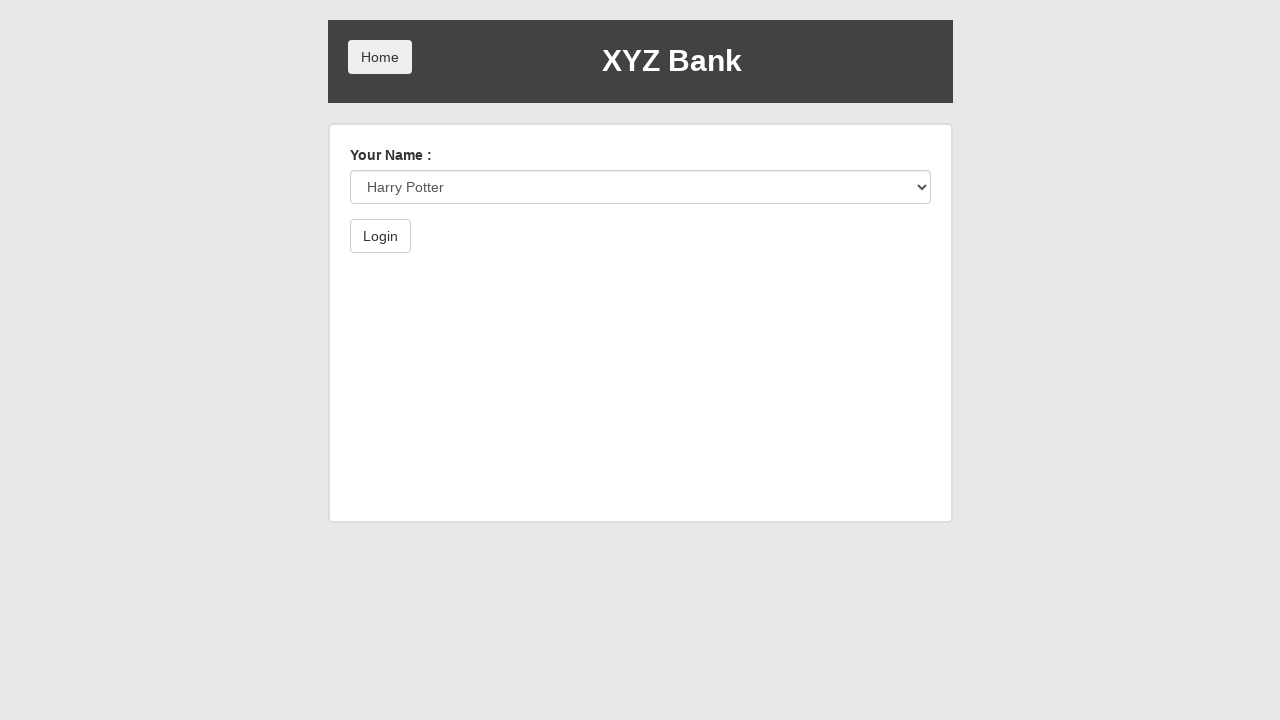

Clicked the Login button to authenticate at (380, 236) on button.btn.btn-default
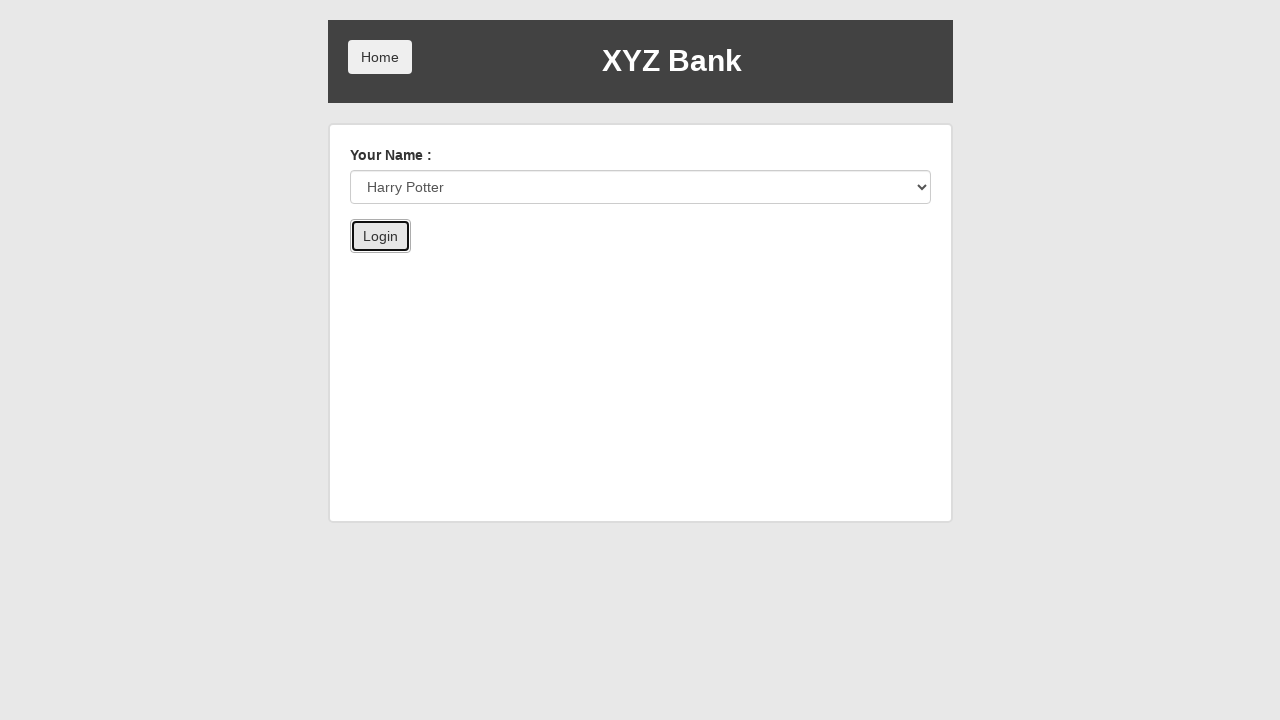

Account page loaded with transaction buttons
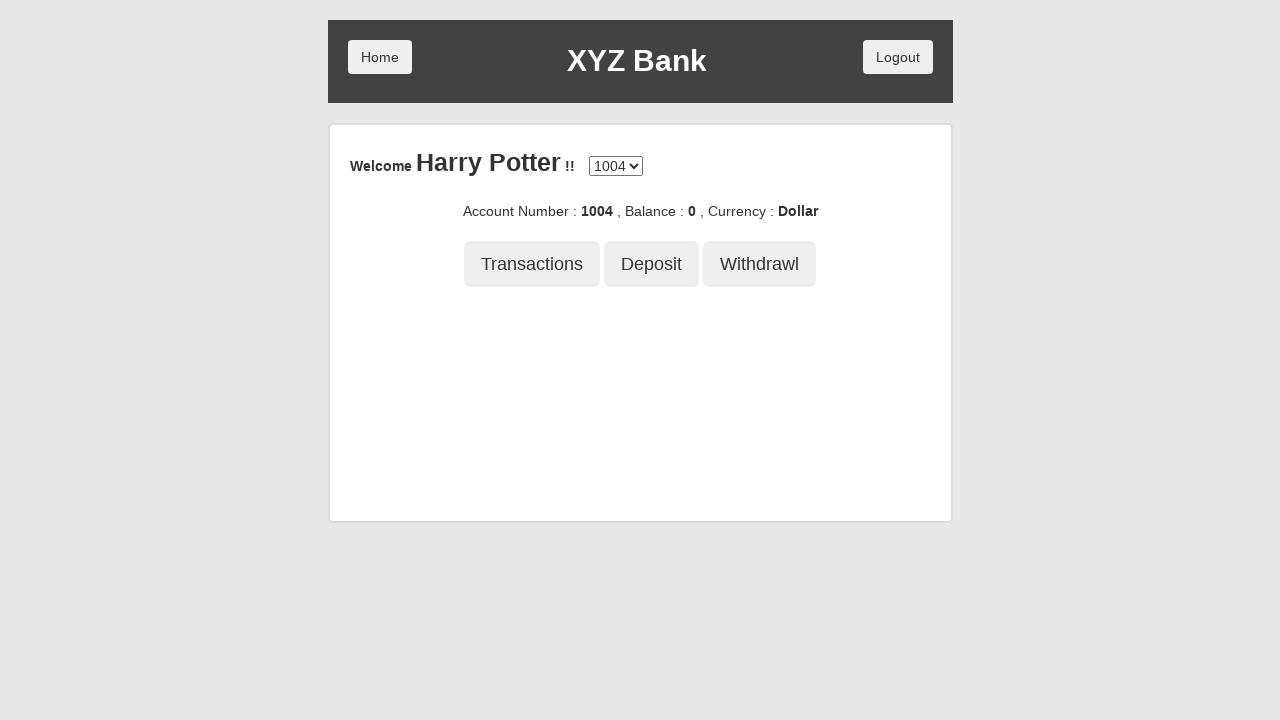

Clicked the second transaction button (Withdraw or Deposit) at (652, 264) on .center button:nth-of-type(2)
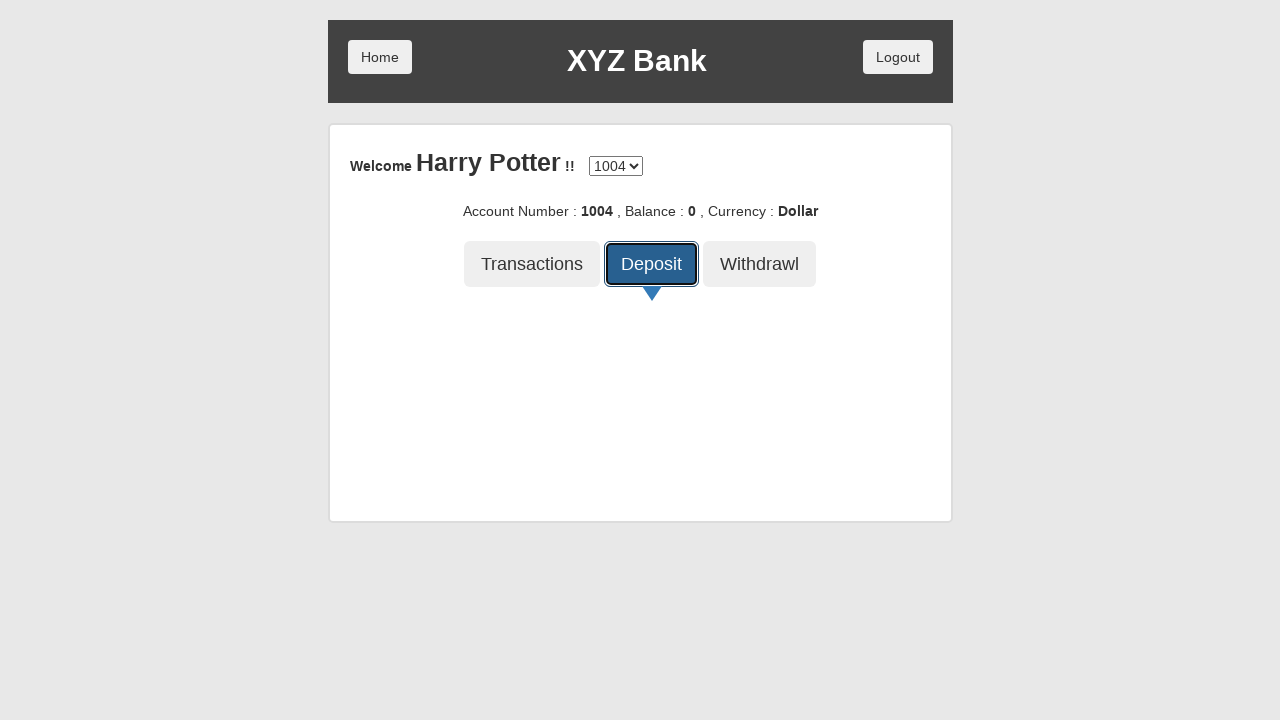

Clicked on the amount input field at (640, 349) on input[type='number']
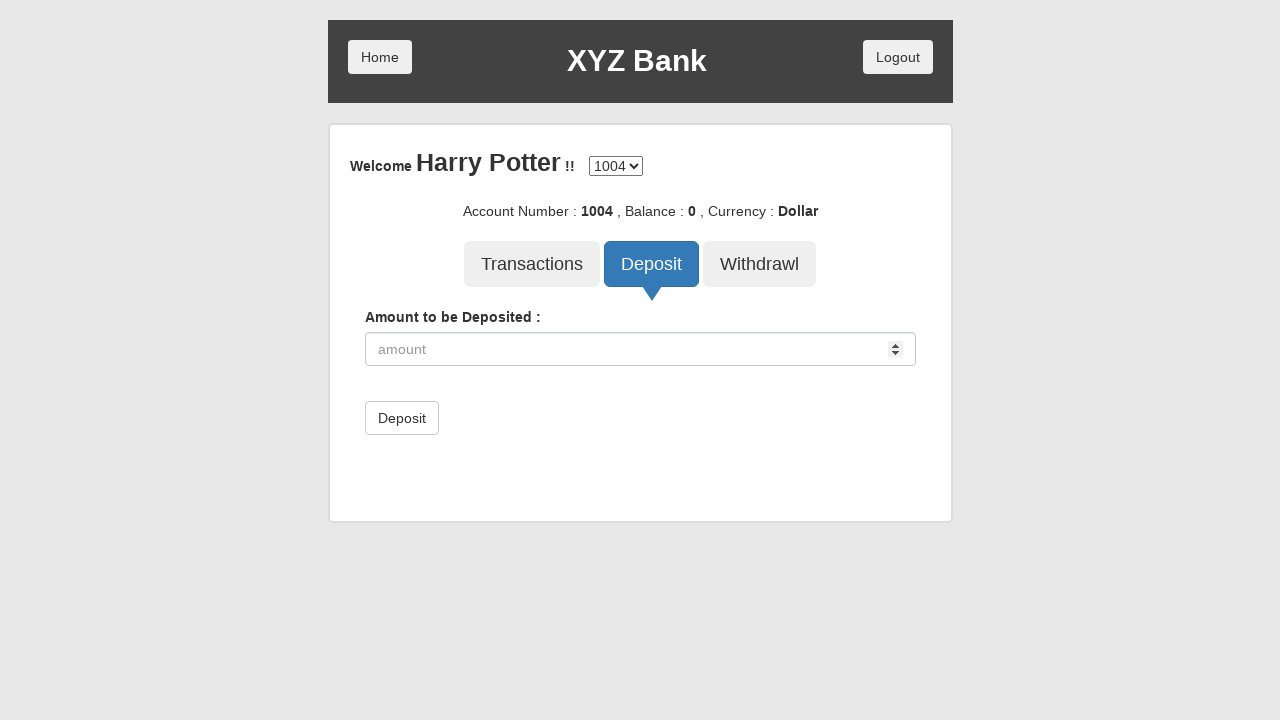

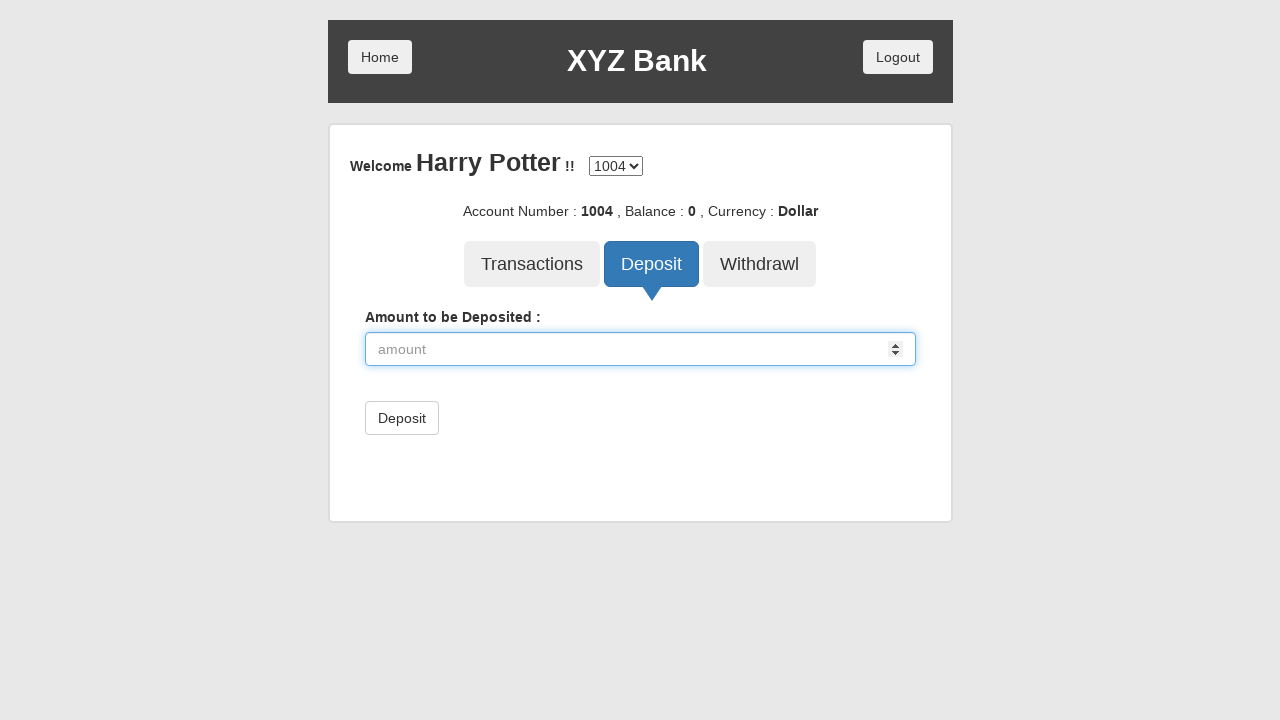